Opens the OTUS educational platform homepage

Starting URL: https://otus.ru/

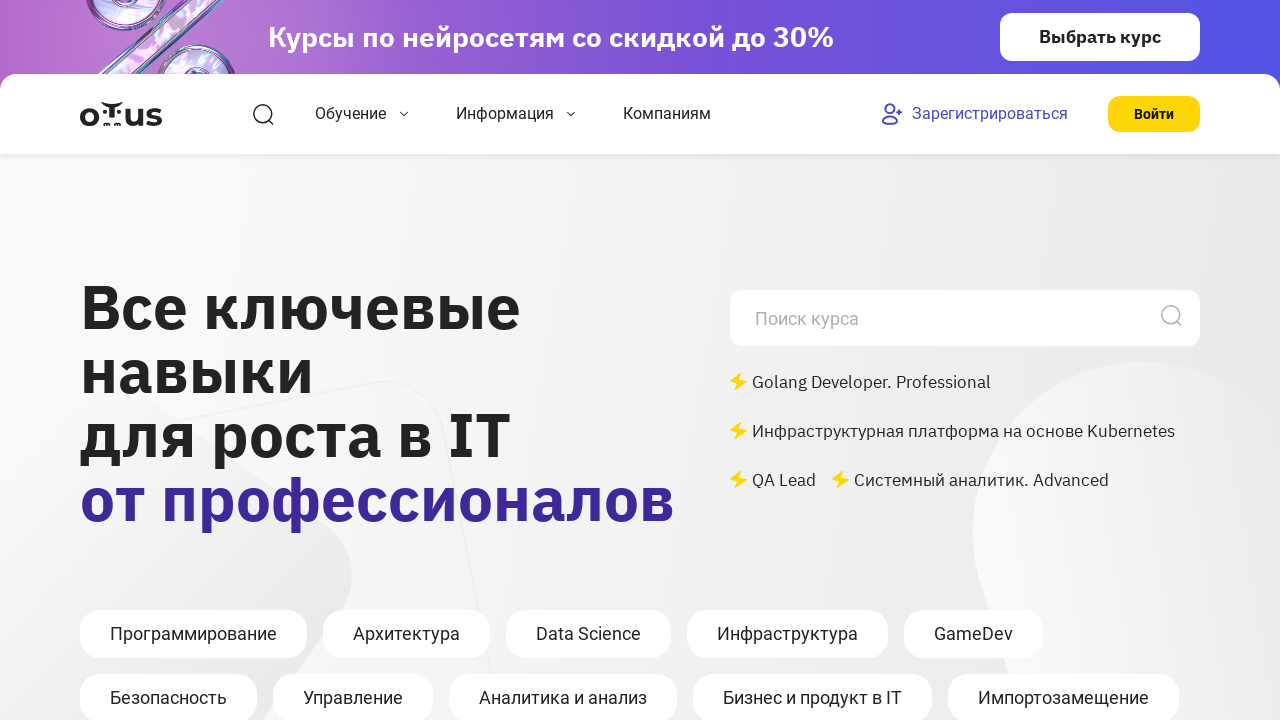

OTUS homepage loaded - DOM content fully rendered
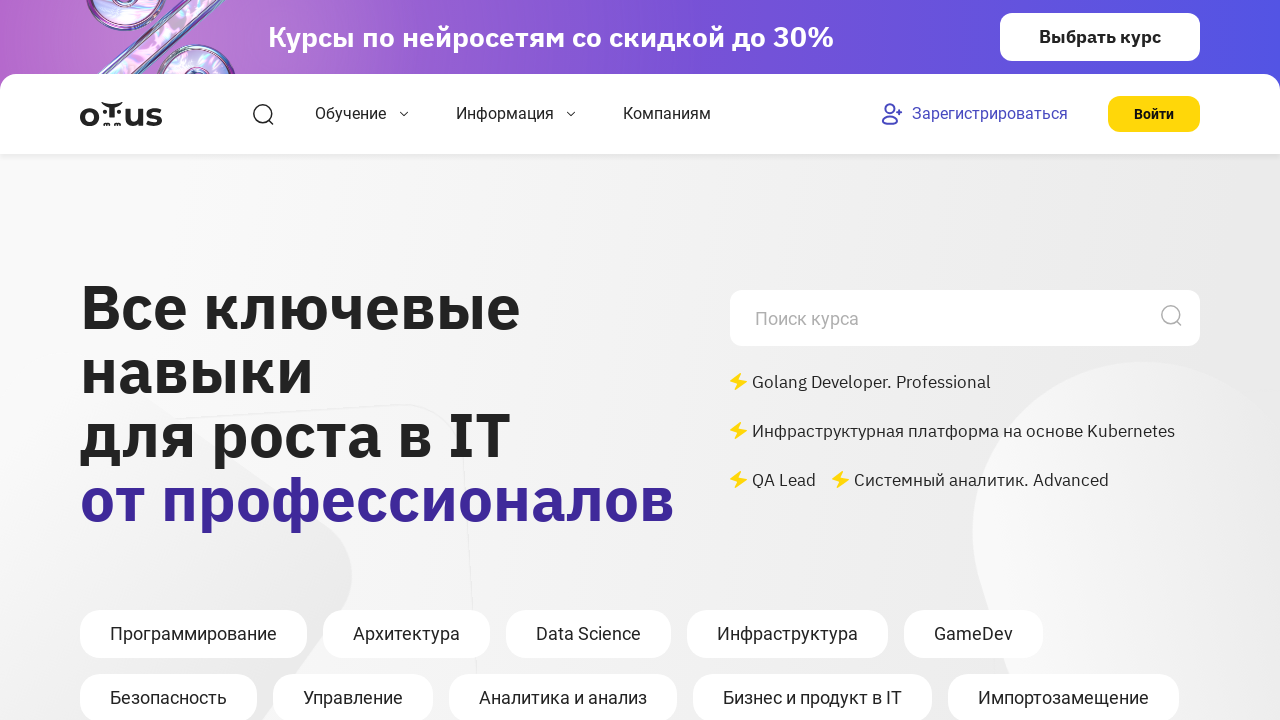

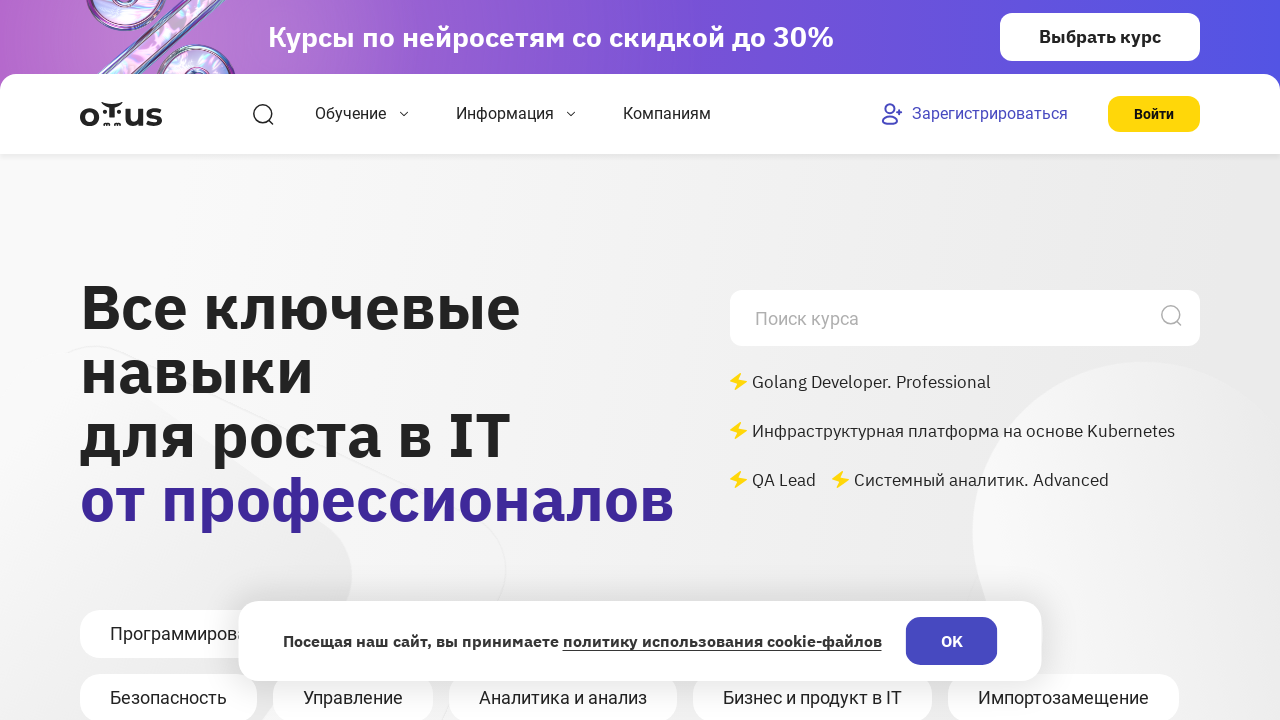